Tests passenger count dropdown functionality by opening the dropdown, incrementing the adult passenger count 4 times using the increment button, and then closing the dropdown.

Starting URL: https://rahulshettyacademy.com/dropdownsPractise/

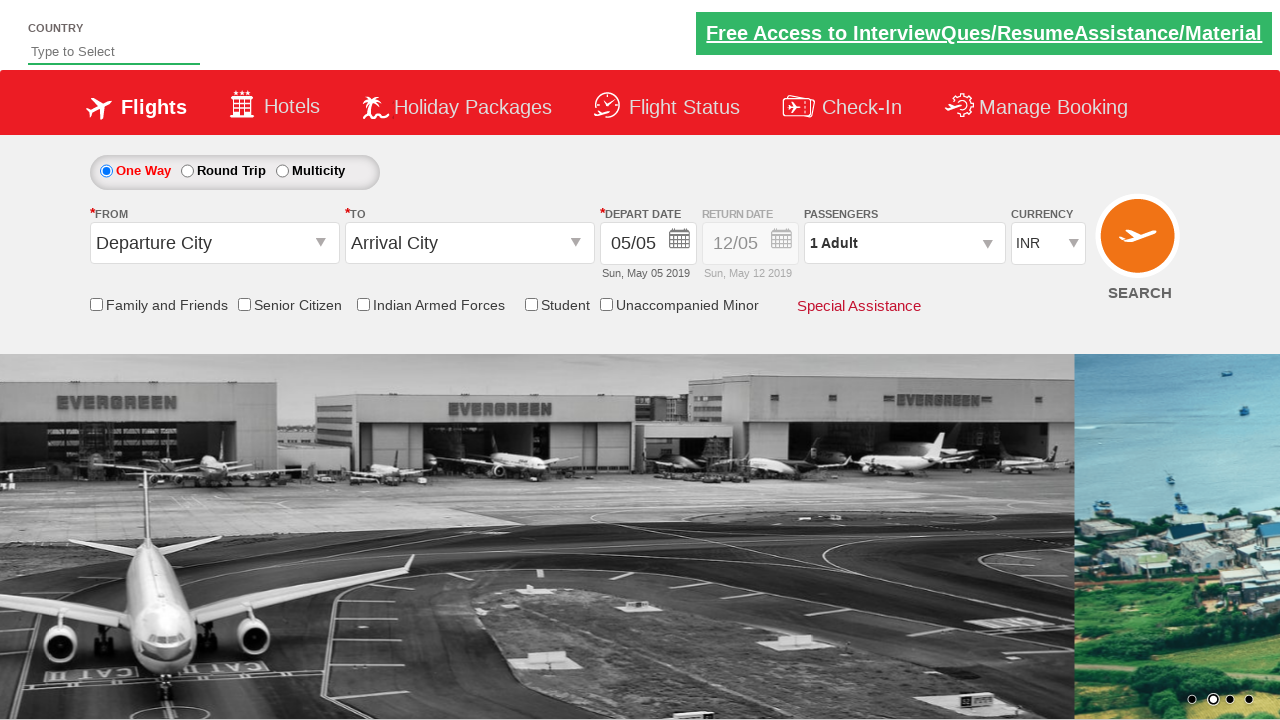

Clicked on passenger info dropdown to open it at (904, 243) on #divpaxinfo
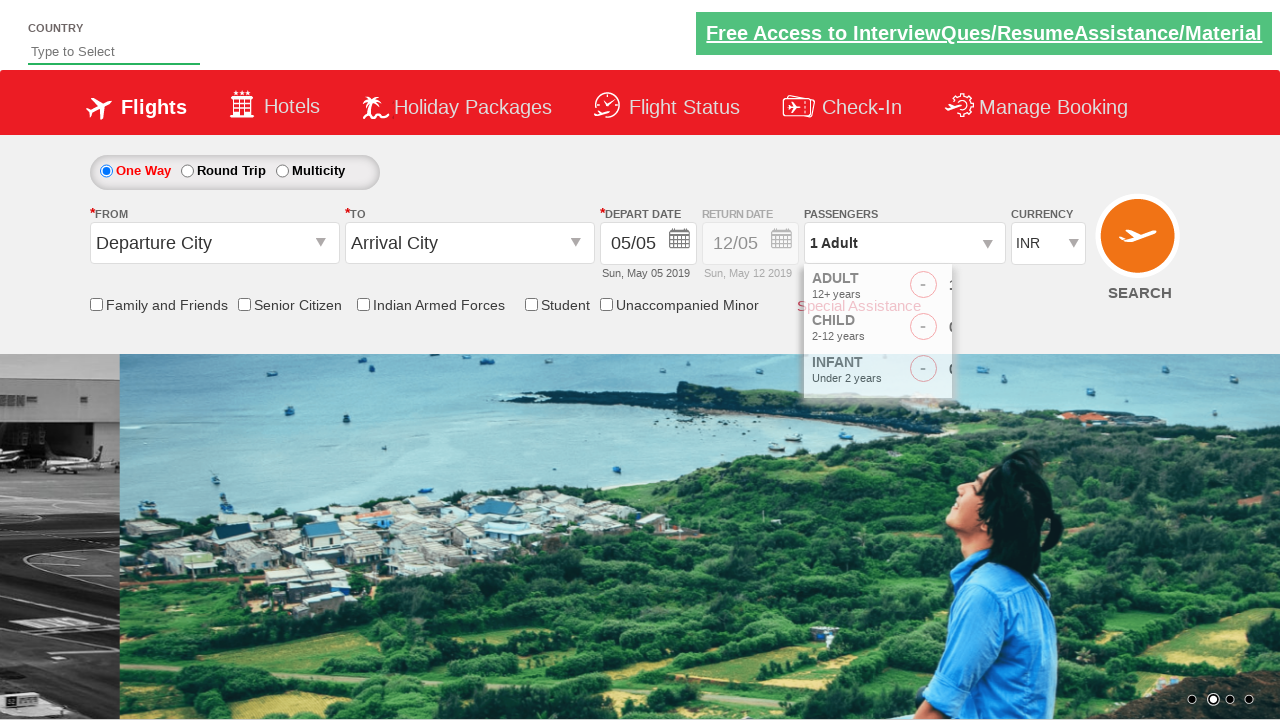

Waited 1 second for dropdown to become visible
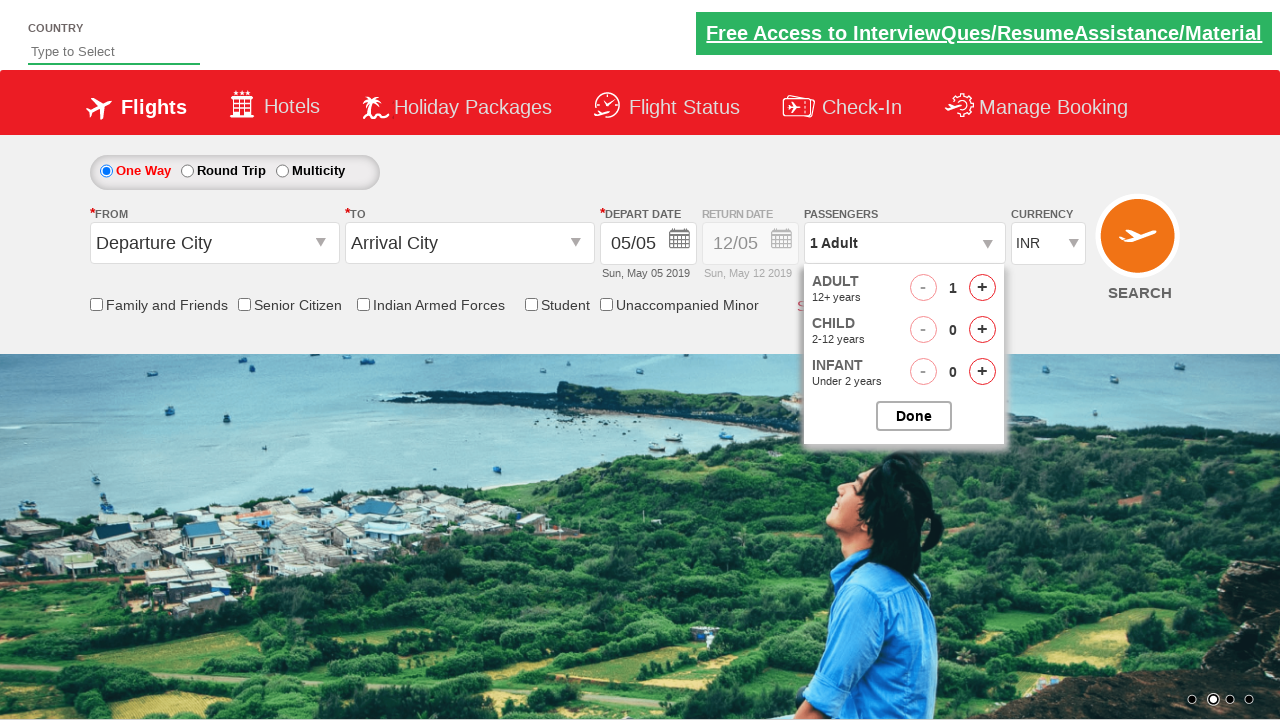

Clicked increment adult button (iteration 1 of 4) at (982, 288) on #hrefIncAdt
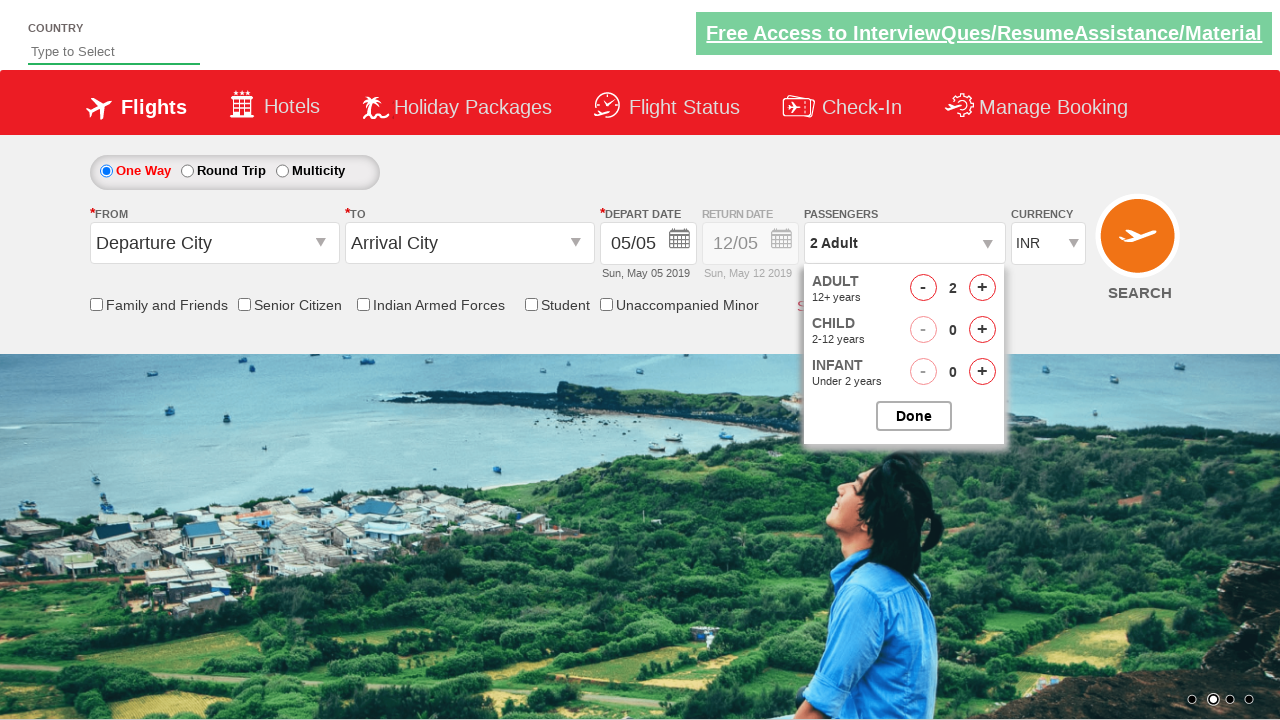

Clicked increment adult button (iteration 2 of 4) at (982, 288) on #hrefIncAdt
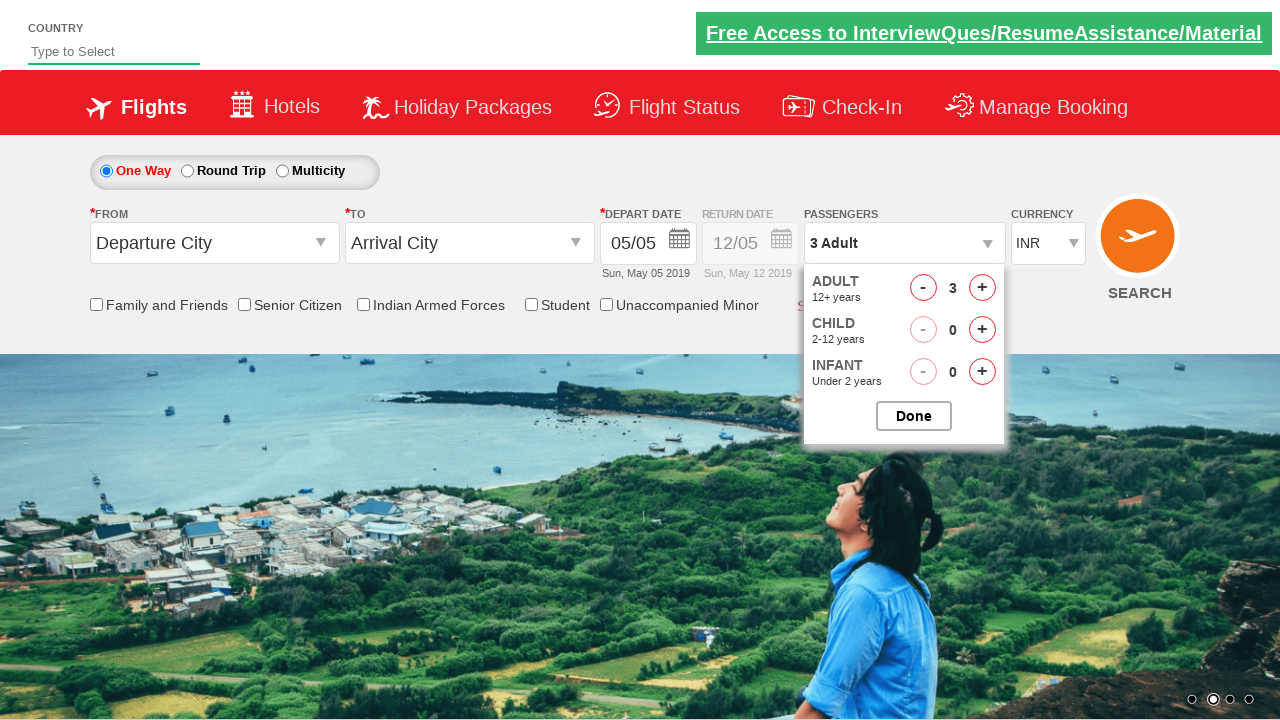

Clicked increment adult button (iteration 3 of 4) at (982, 288) on #hrefIncAdt
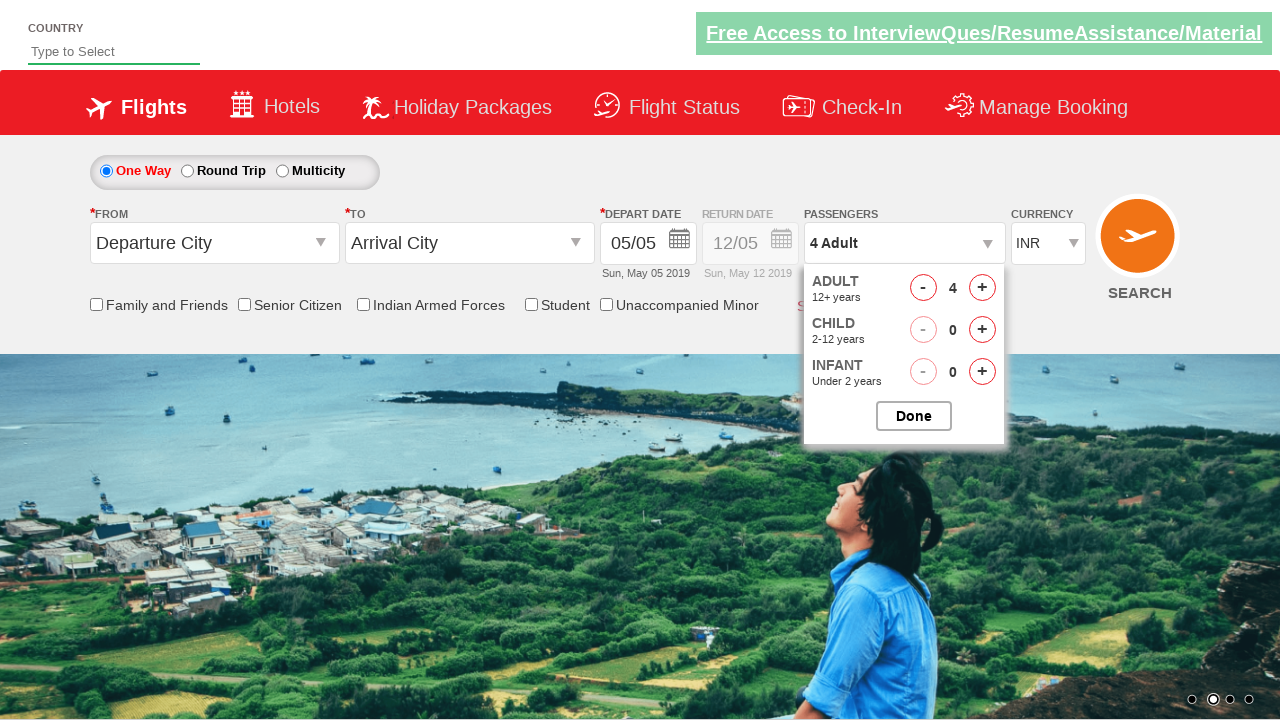

Clicked increment adult button (iteration 4 of 4) at (982, 288) on #hrefIncAdt
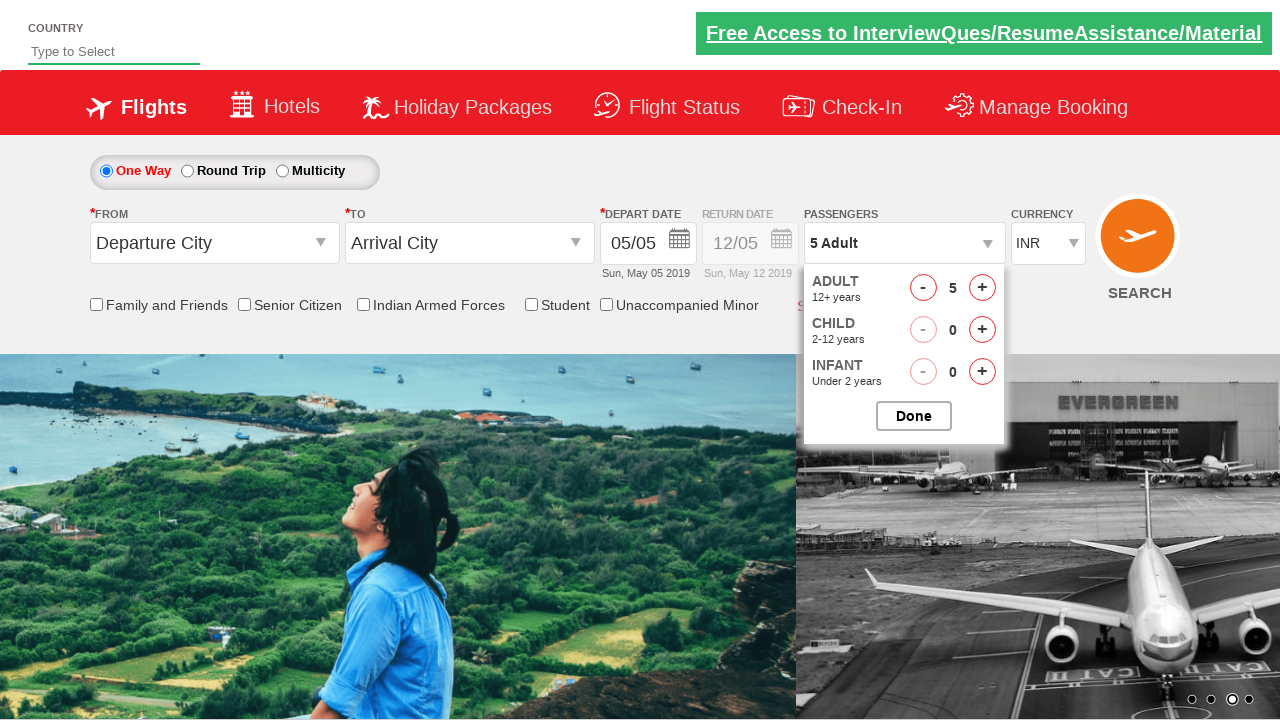

Clicked close button to close passenger options dropdown at (914, 416) on #btnclosepaxoption
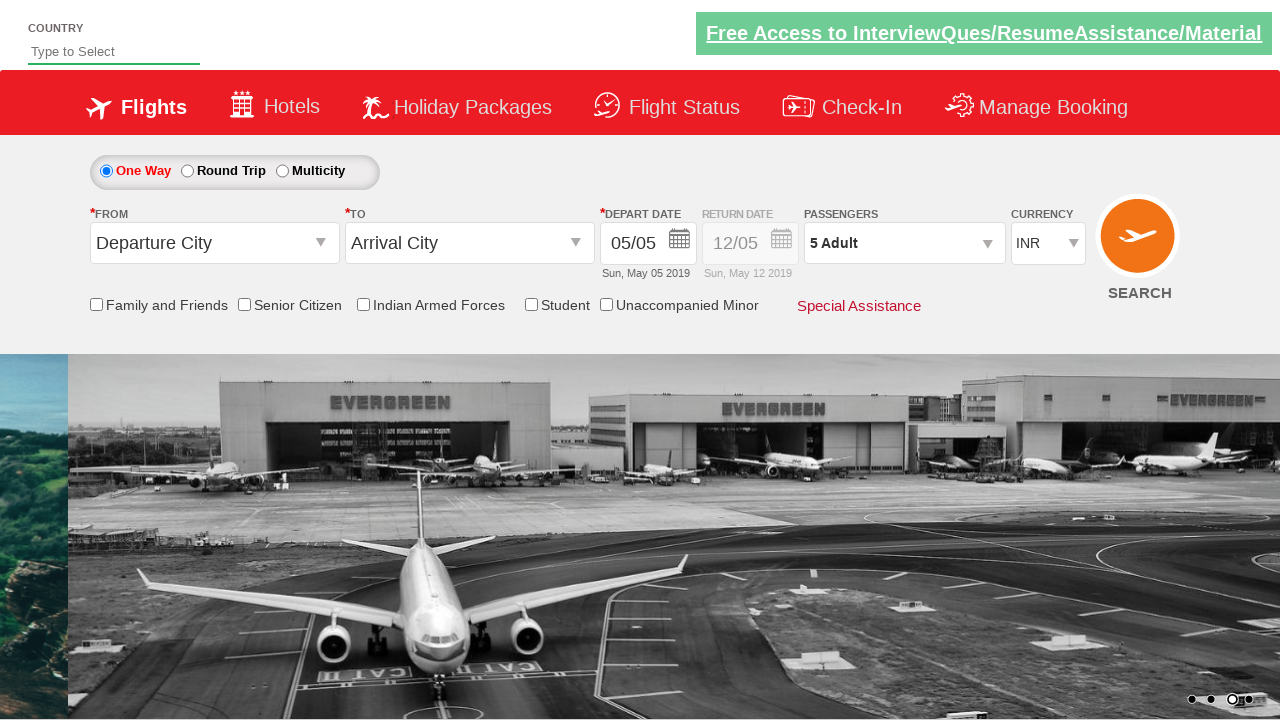

Confirmed passenger info dropdown is still present after closing
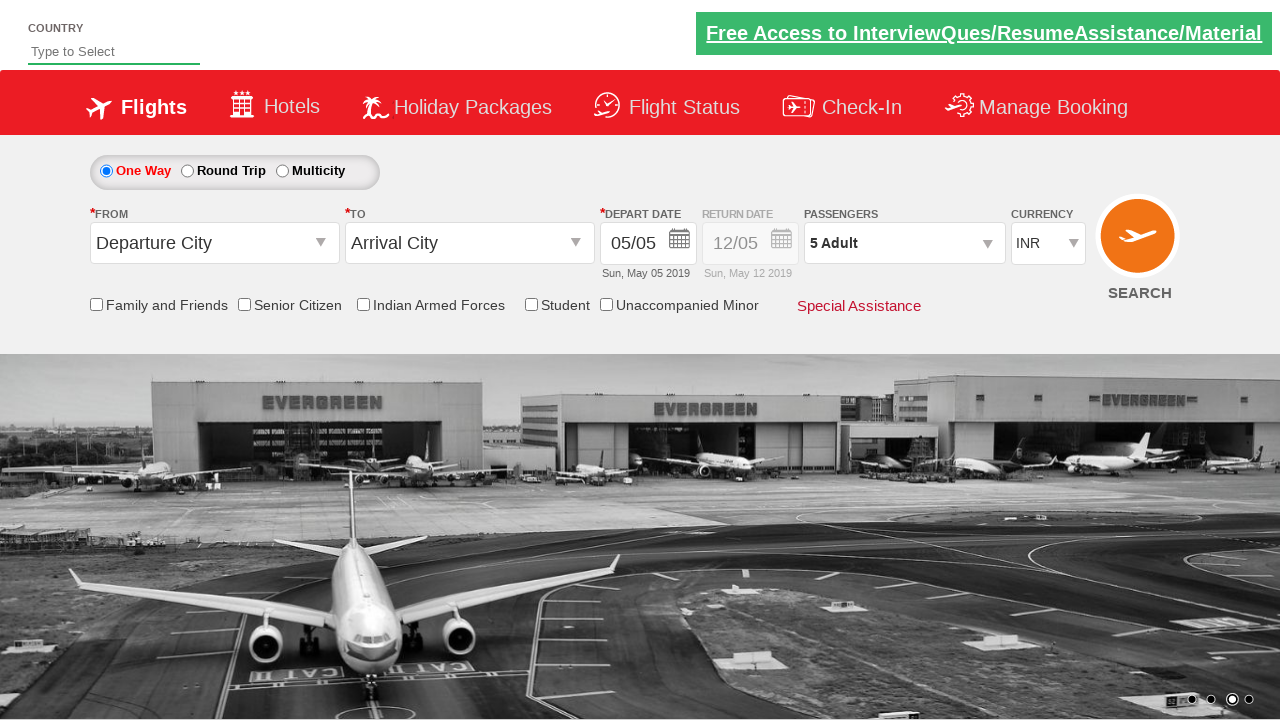

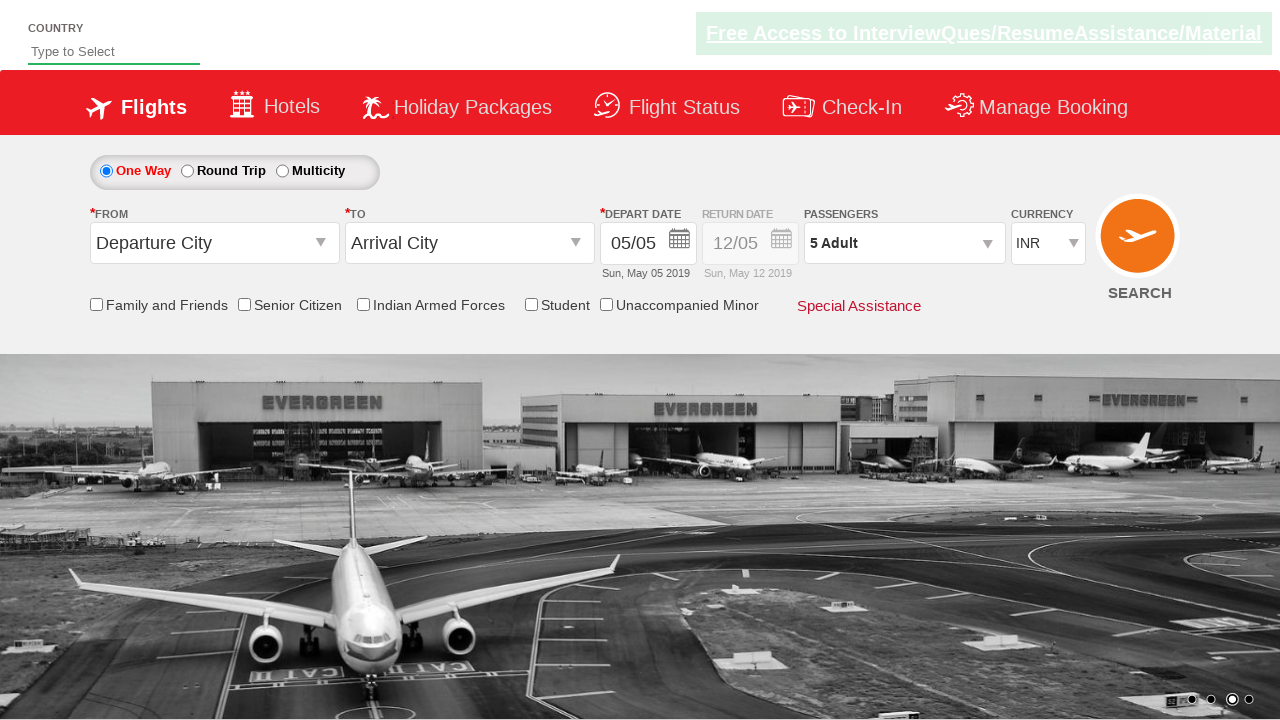